Tests hover functionality by hovering over an avatar image and verifying that additional user information (caption) becomes visible.

Starting URL: http://the-internet.herokuapp.com/hovers

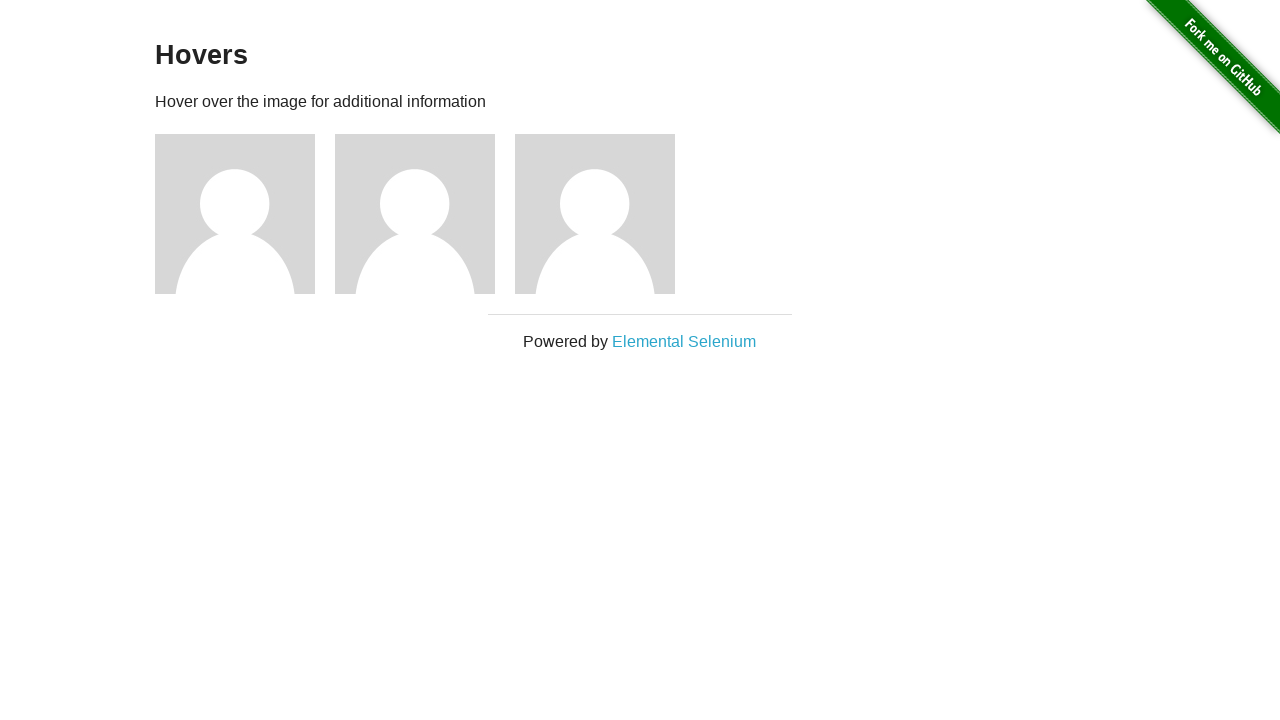

Located first avatar figure element
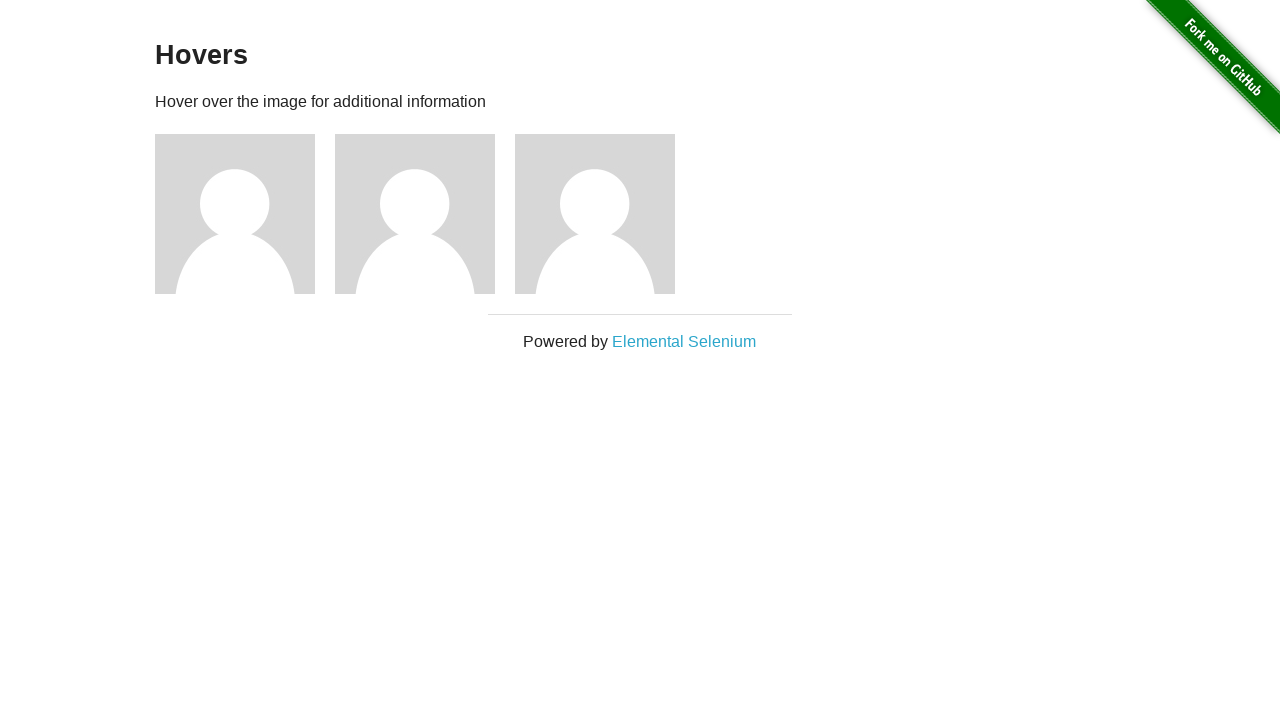

Hovered over avatar image to reveal additional user information at (245, 214) on .figure >> nth=0
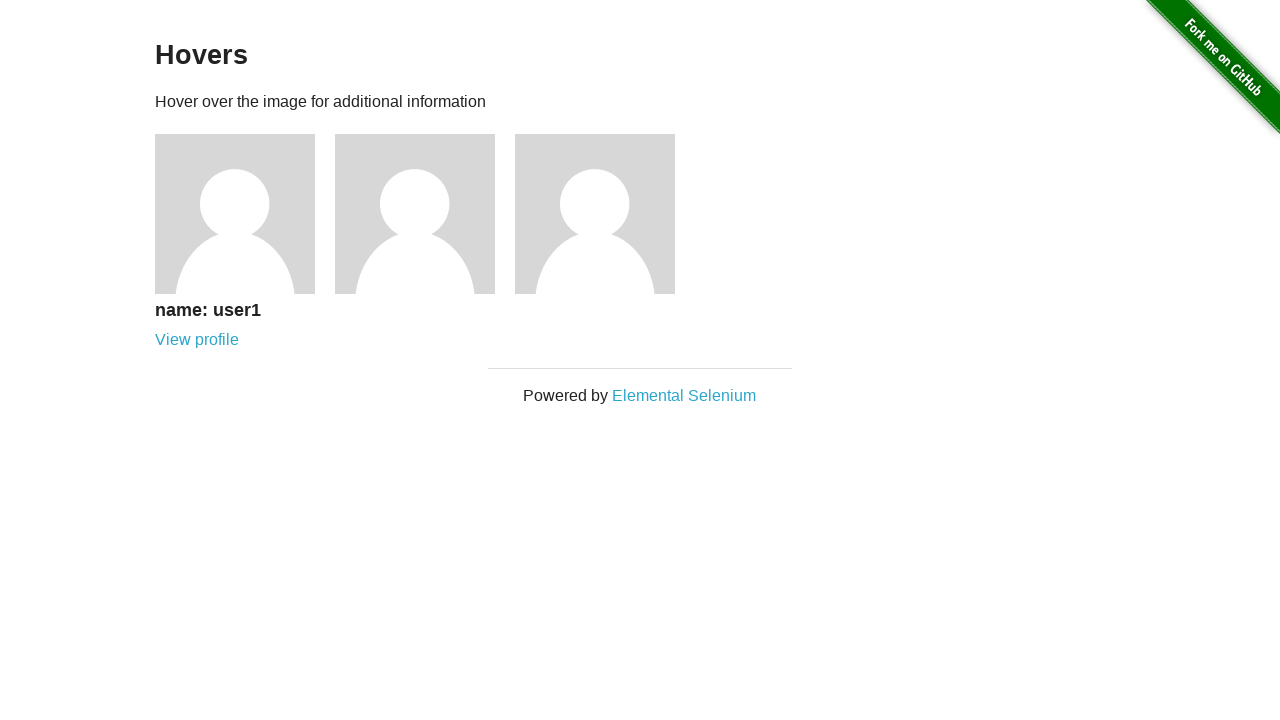

Caption became visible after hovering
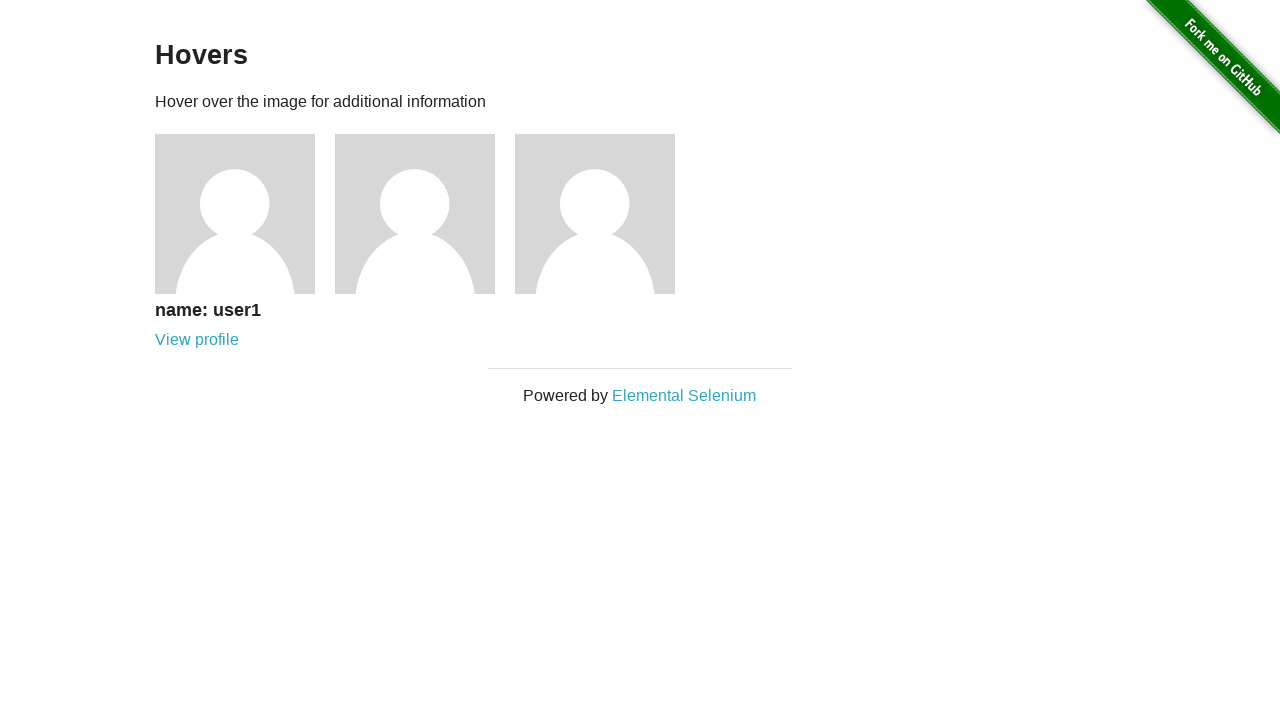

Verified that caption is visible
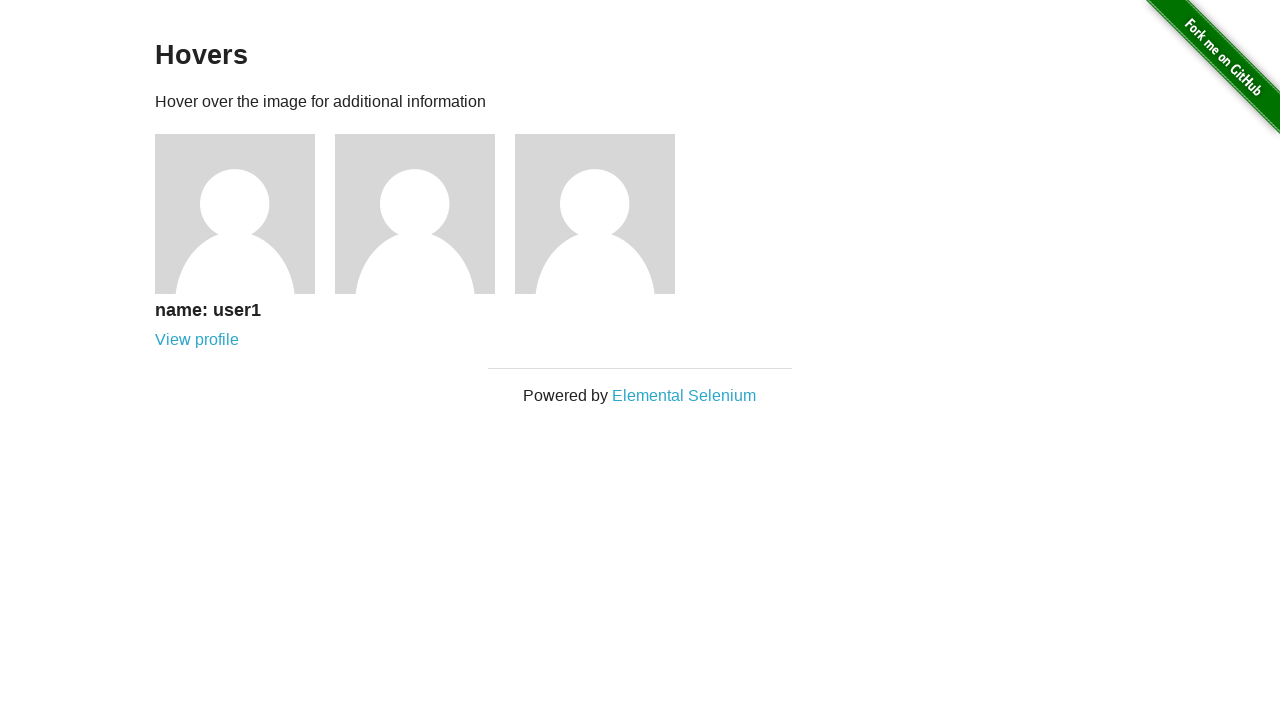

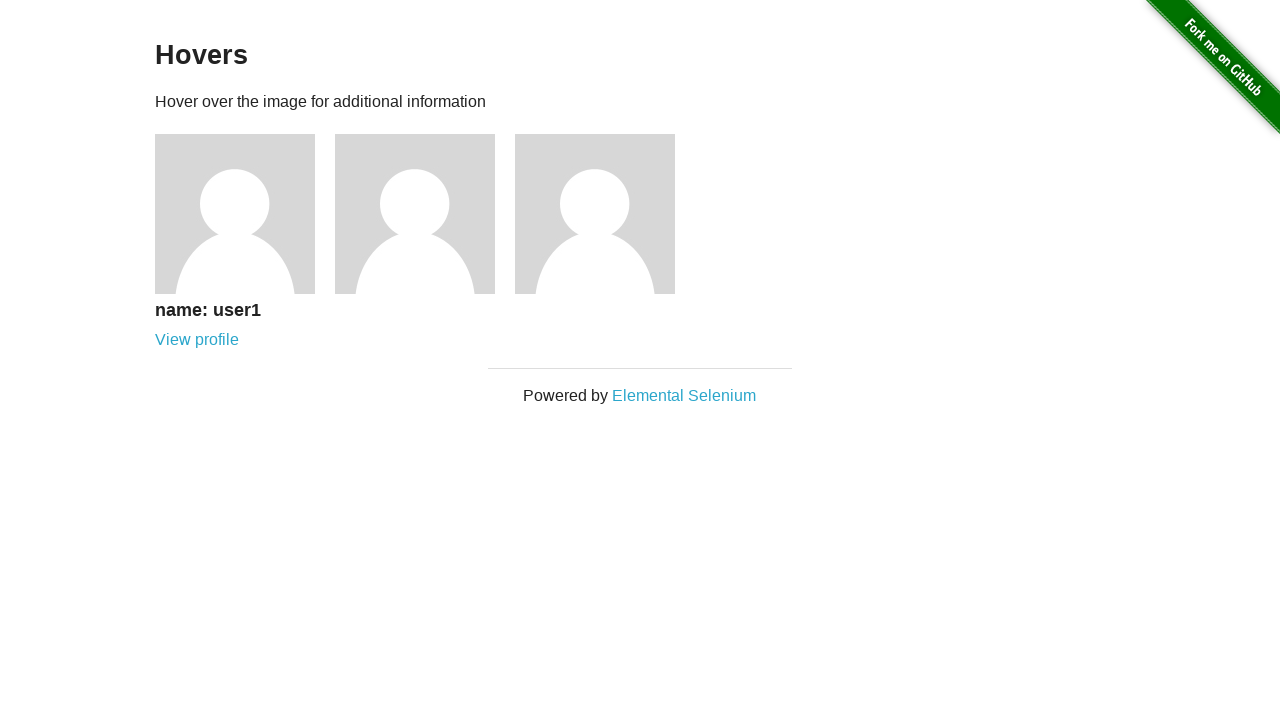